Tests sorting by newness by selecting the newness option and clicking on the first product to verify it shows the newest item

Starting URL: http://practice.automationtesting.in/shop

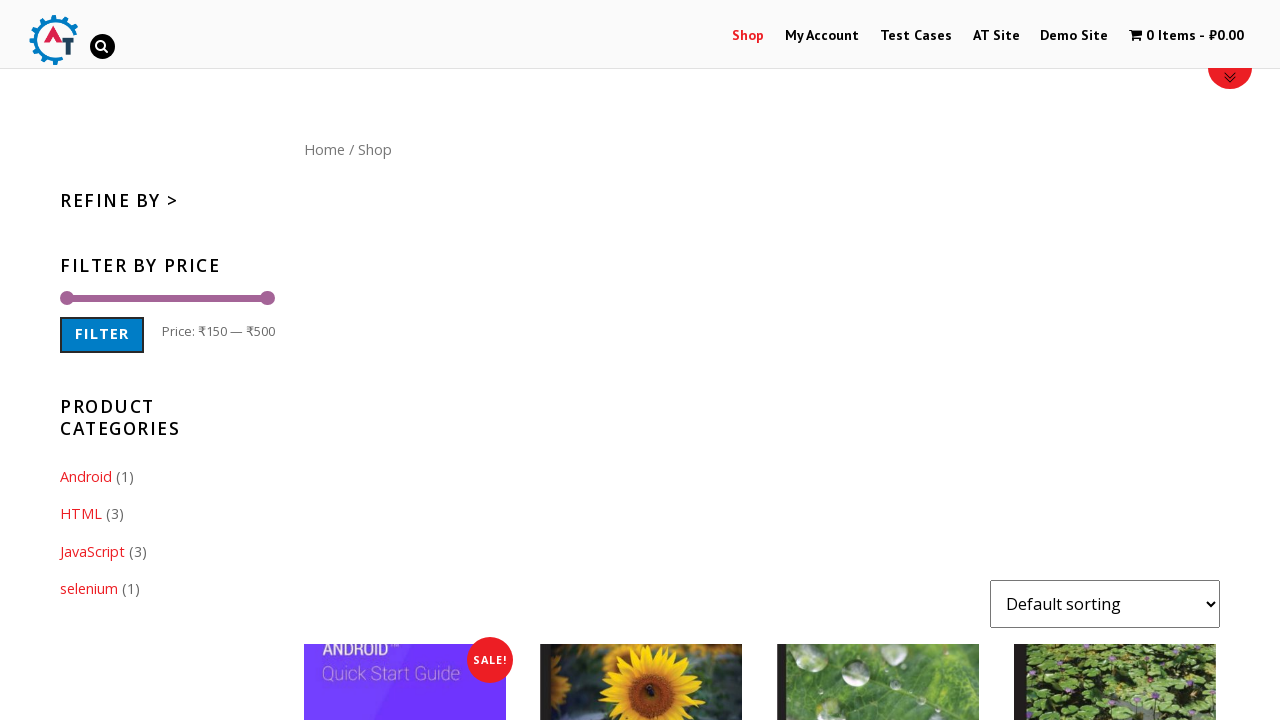

Waited 3 seconds for page to load
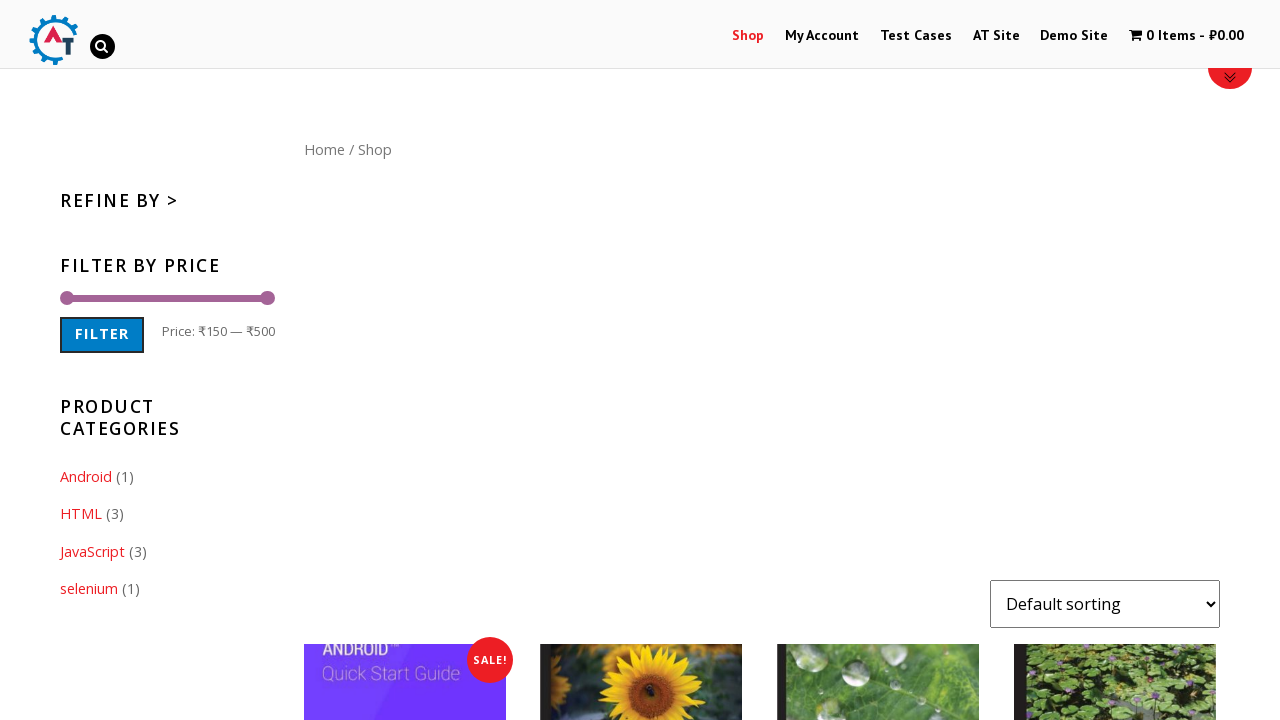

Selected 'date' (newness) sorting option on #content form select
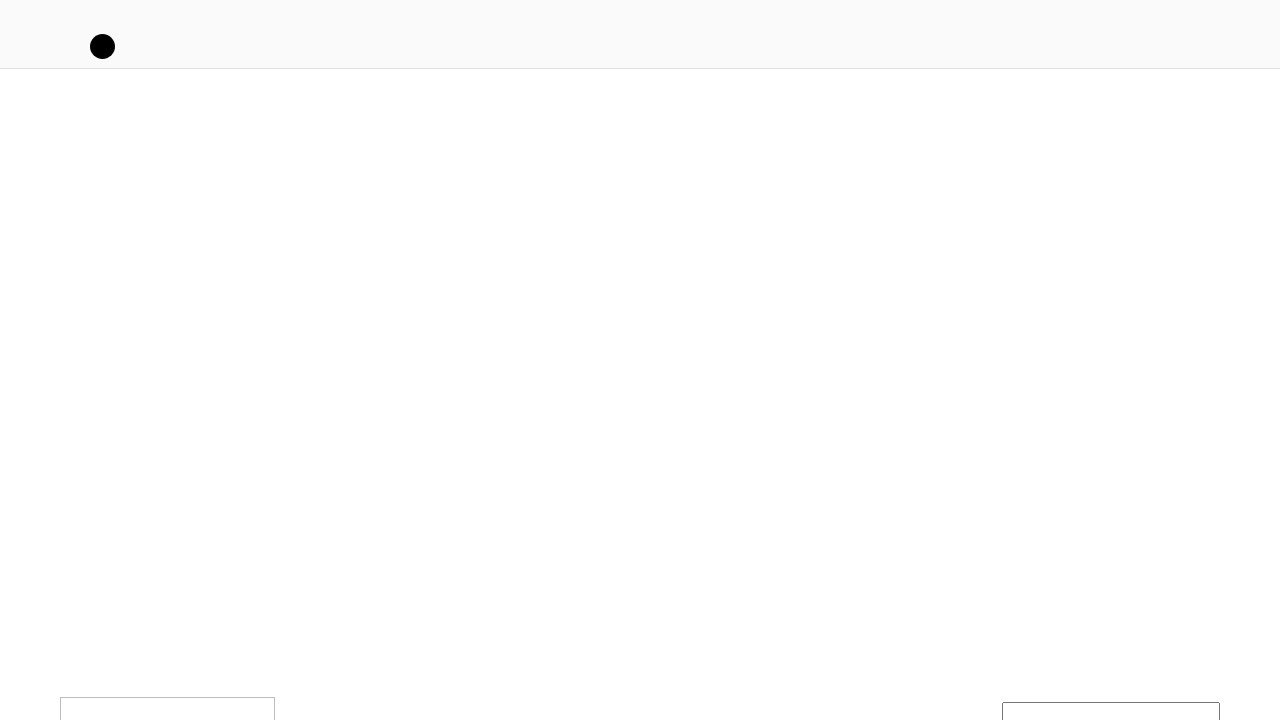

Waited 3 seconds for products to re-sort by newness
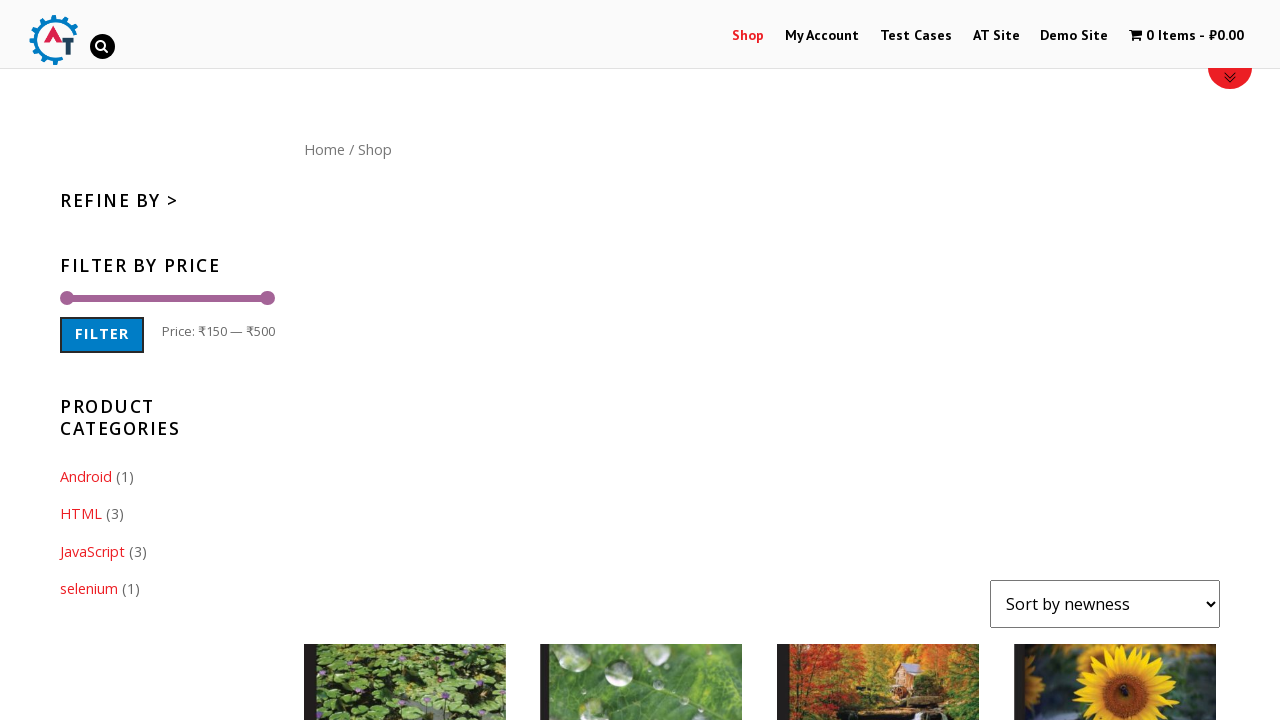

Products container loaded and is visible
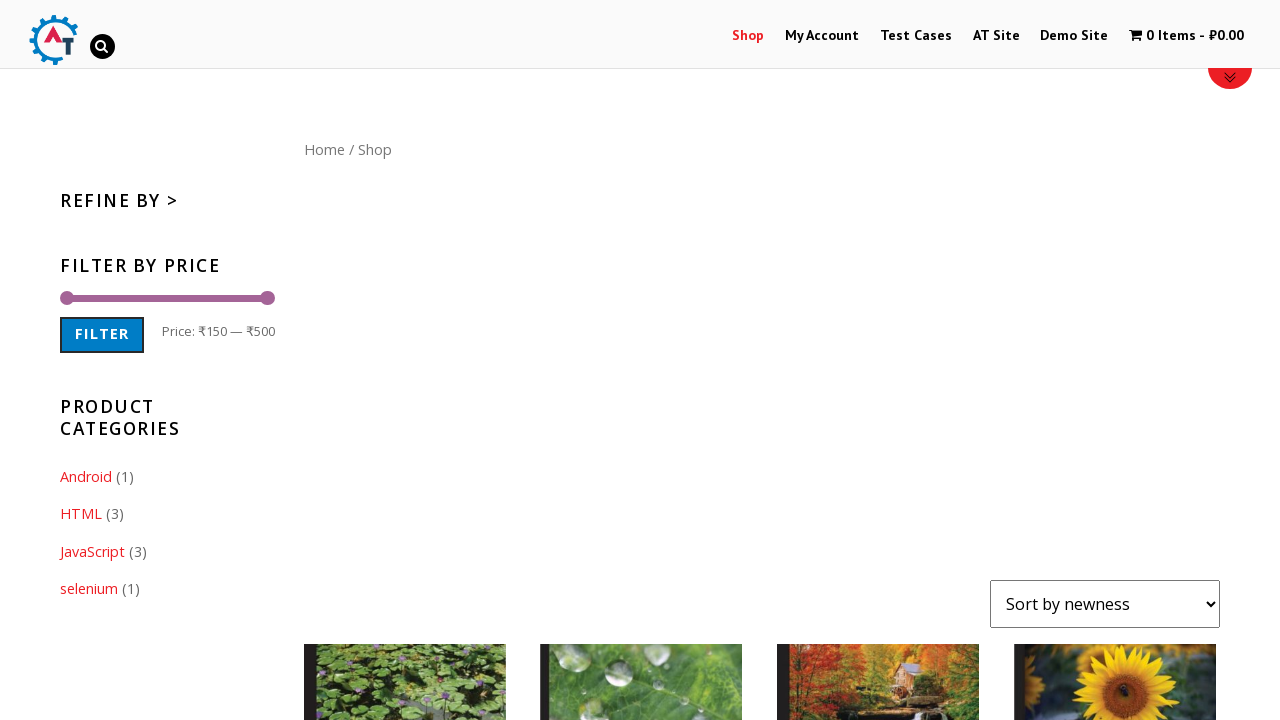

Clicked on the first product (newest item) to open product details at (405, 361) on xpath=//*[@id="content"]/ul/li[1]/a[1]/h3
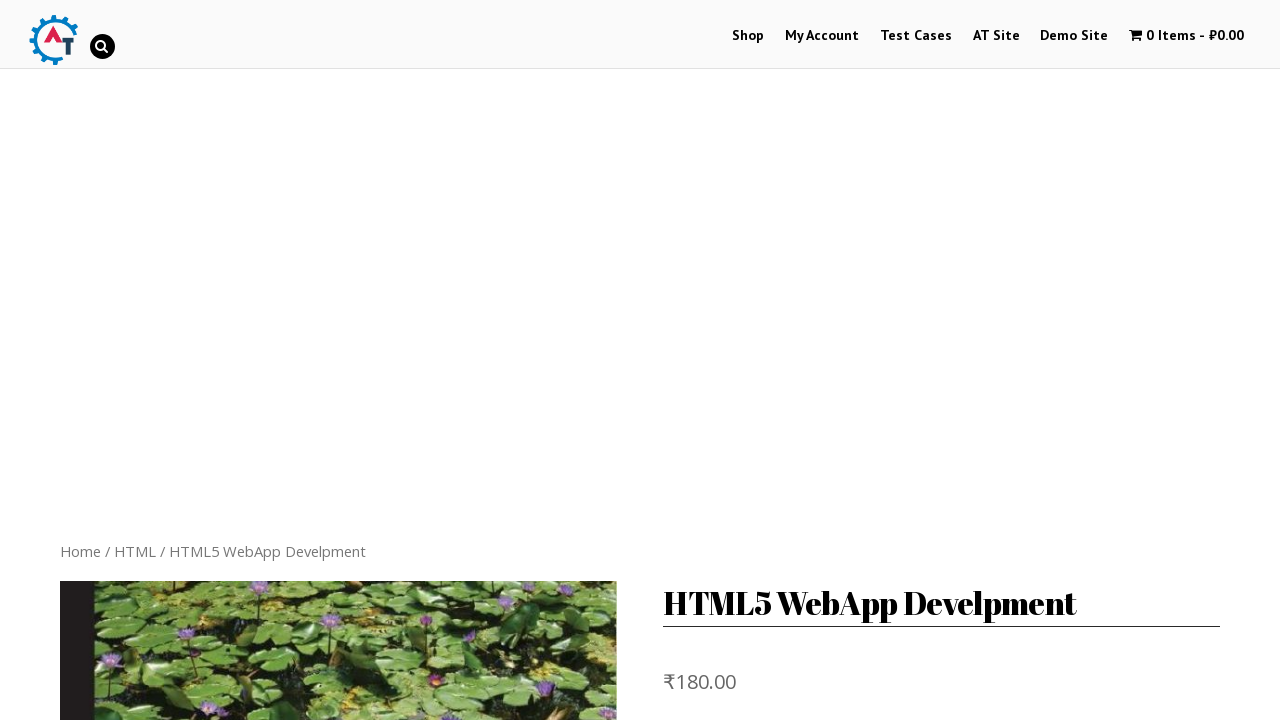

Waited 3 seconds for product page to load
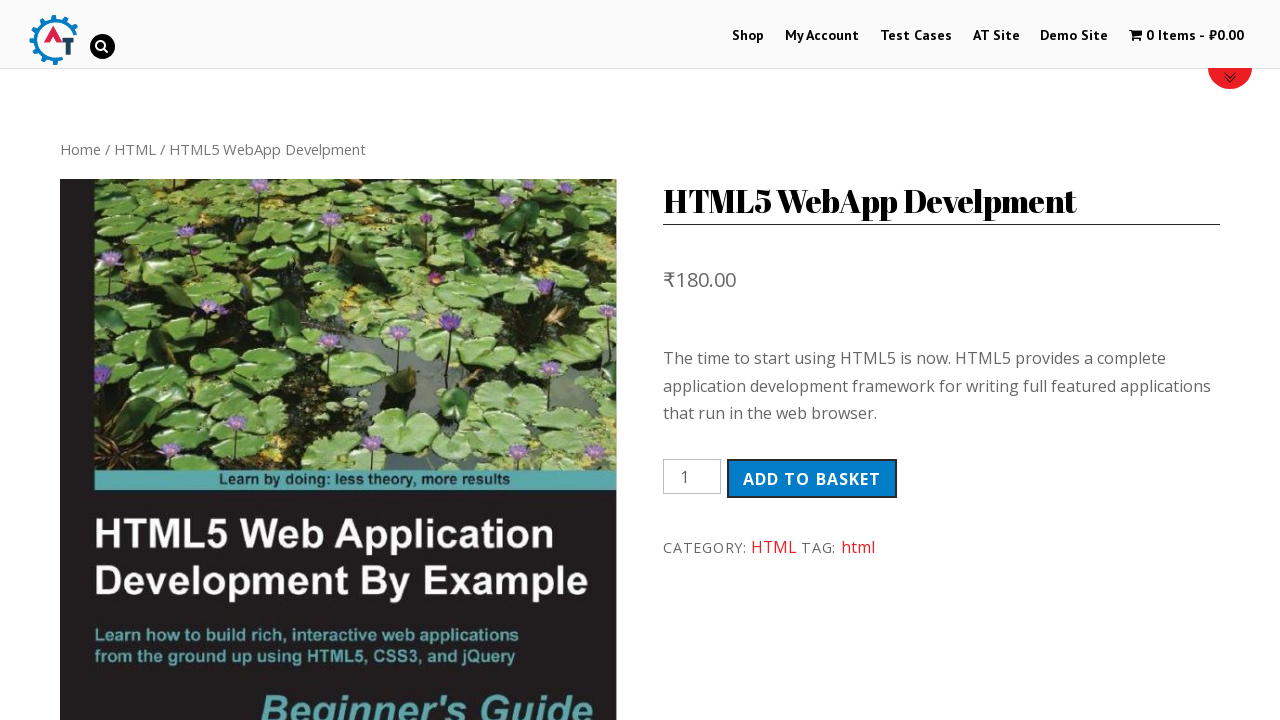

Verified newest product header is displayed (product-182)
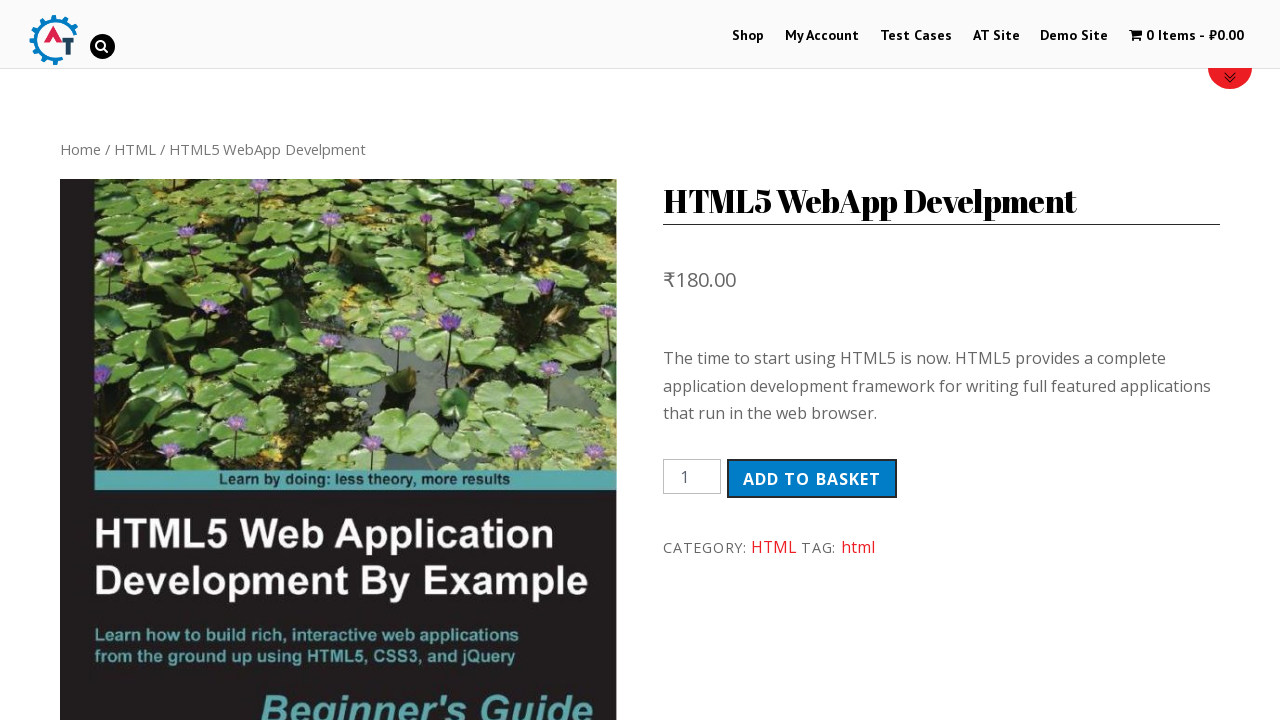

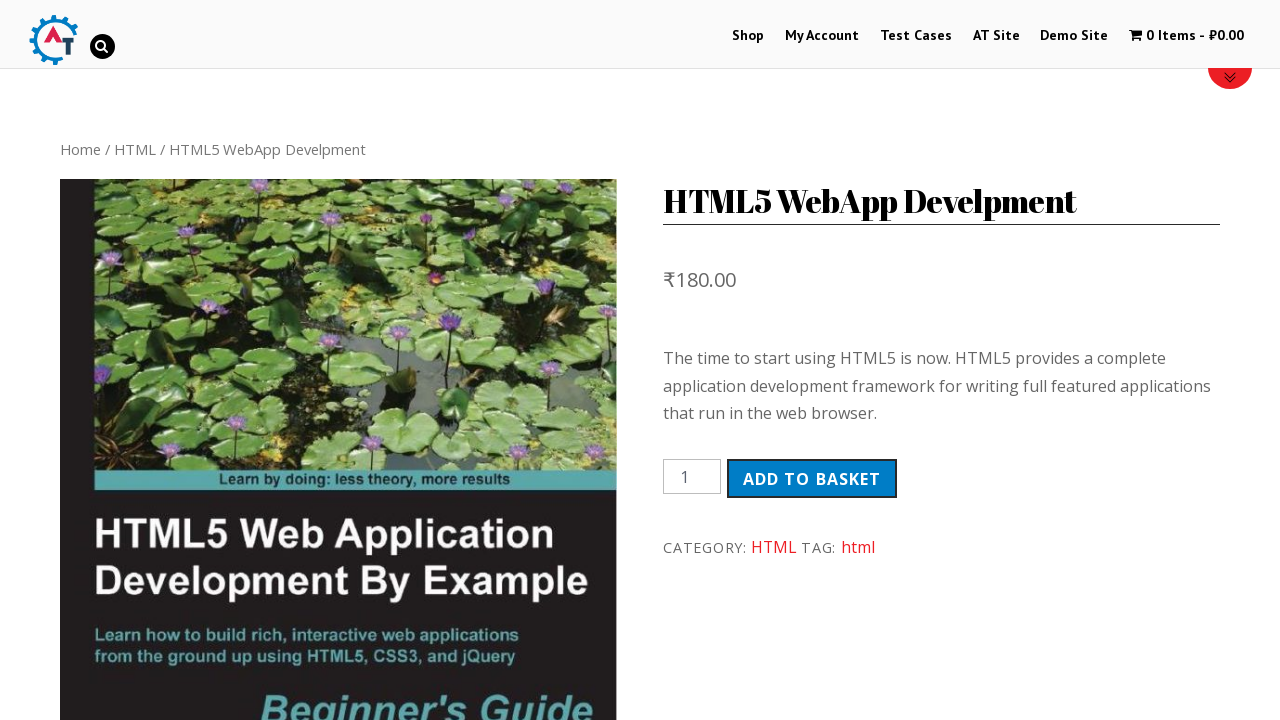